Tests JavaScript alert and confirm dialog handling by filling a name field, triggering an alert popup and accepting it, then triggering a confirm dialog and dismissing it.

Starting URL: https://rahulshettyacademy.com/AutomationPractice/

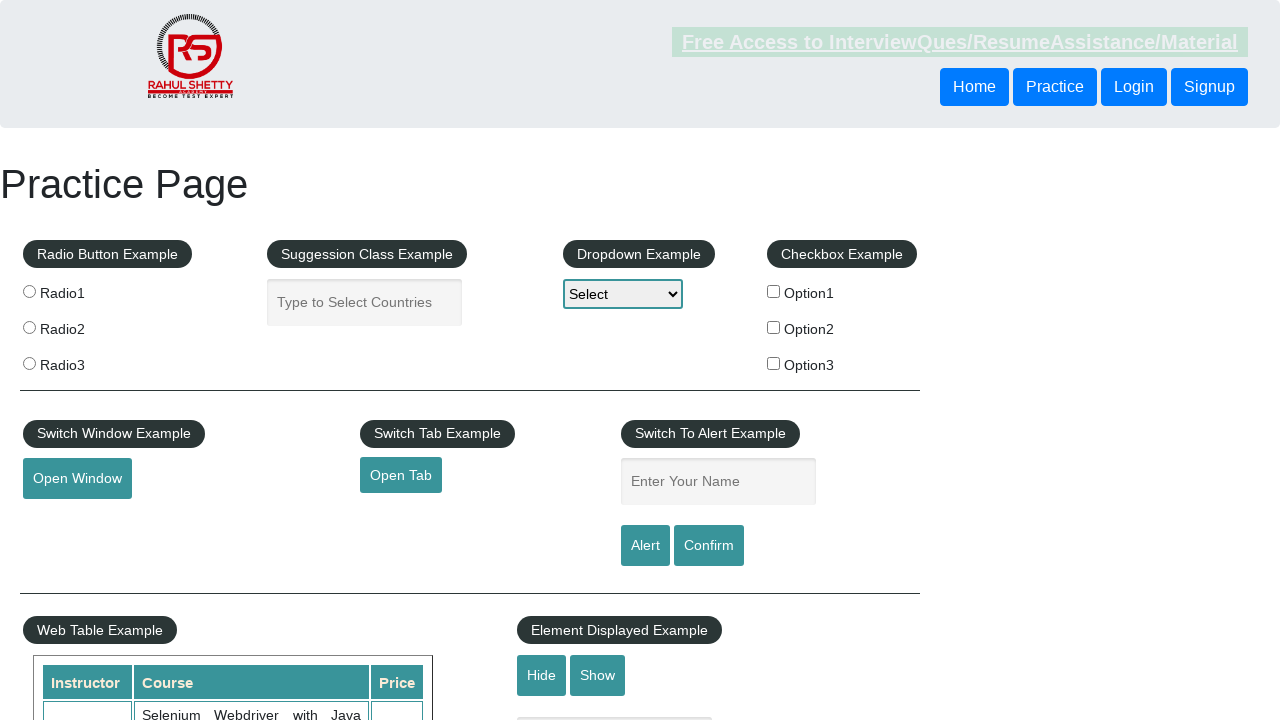

Navigated to AutomationPractice page
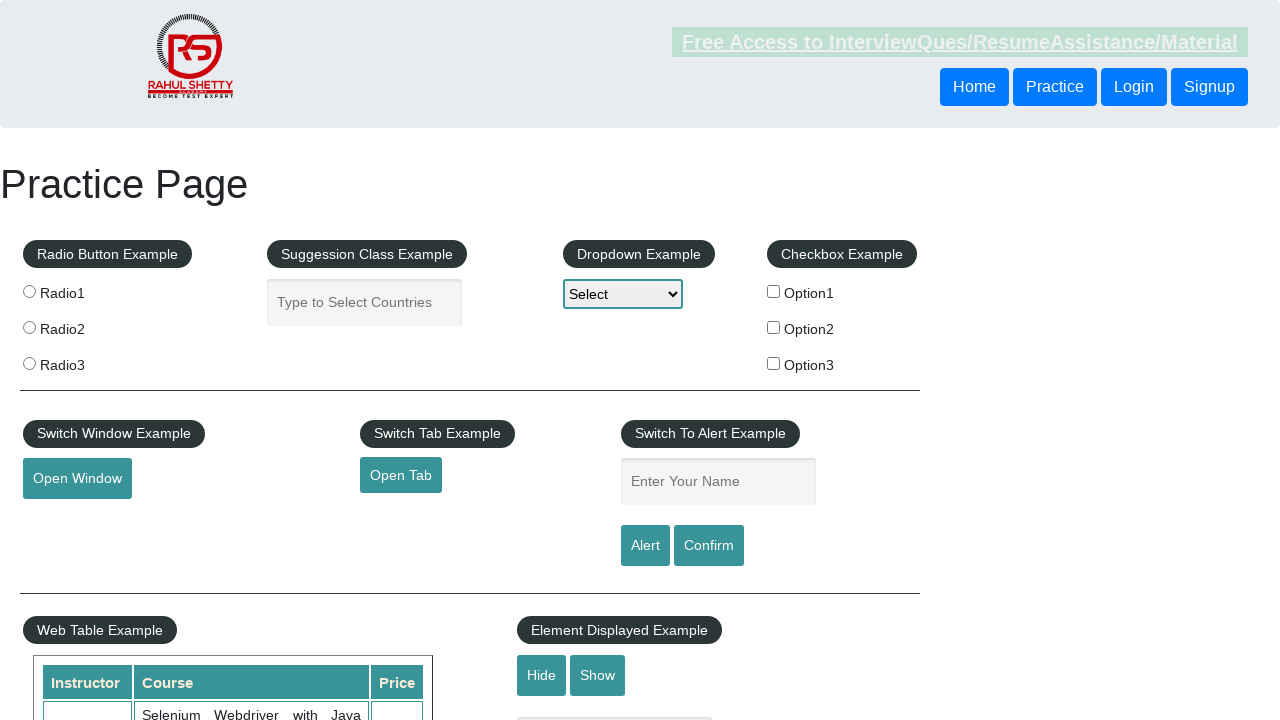

Filled name field with 'Kundan' on input[name='enter-name']
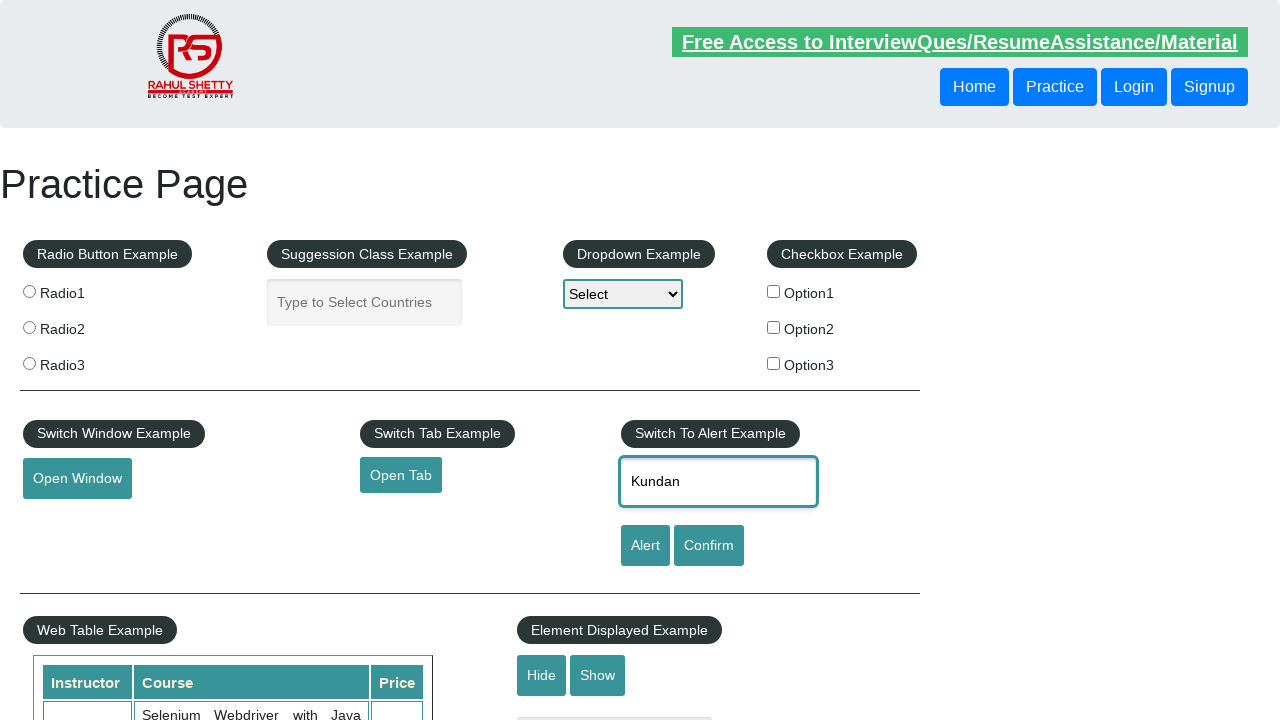

Clicked button to trigger alert popup at (709, 546) on input[onclick='displayConfirm()']
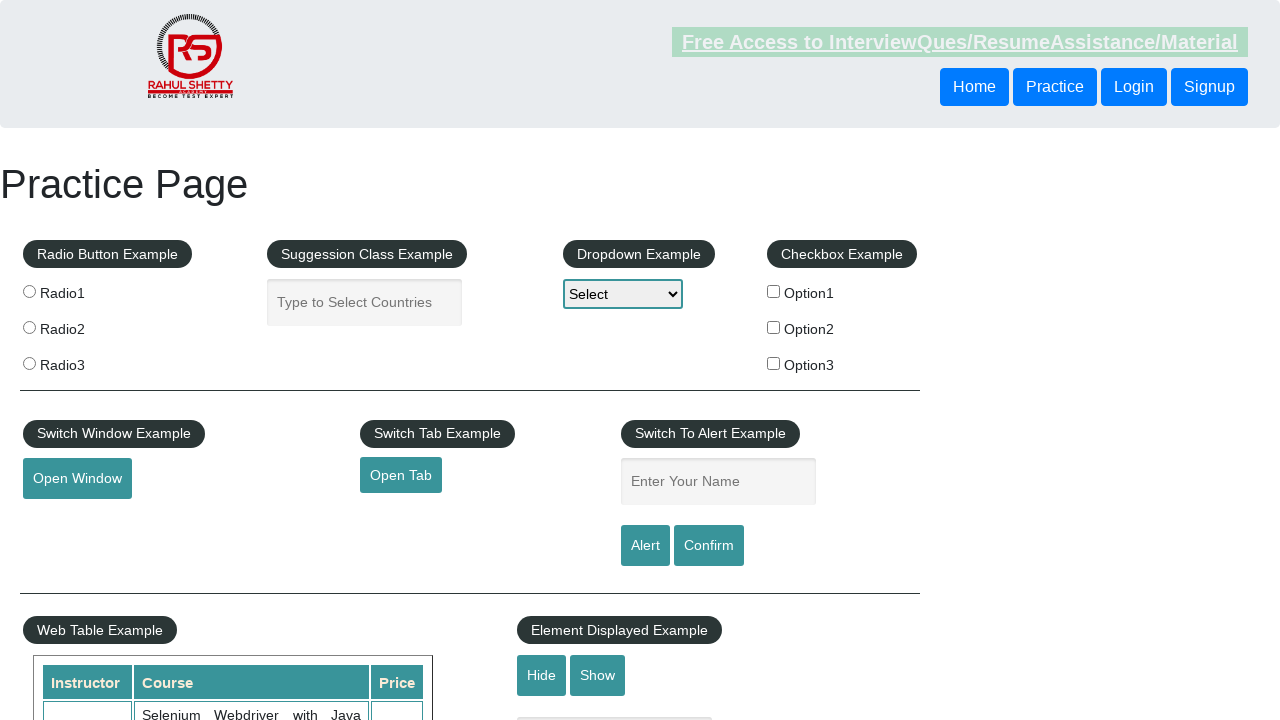

Alert popup accepted
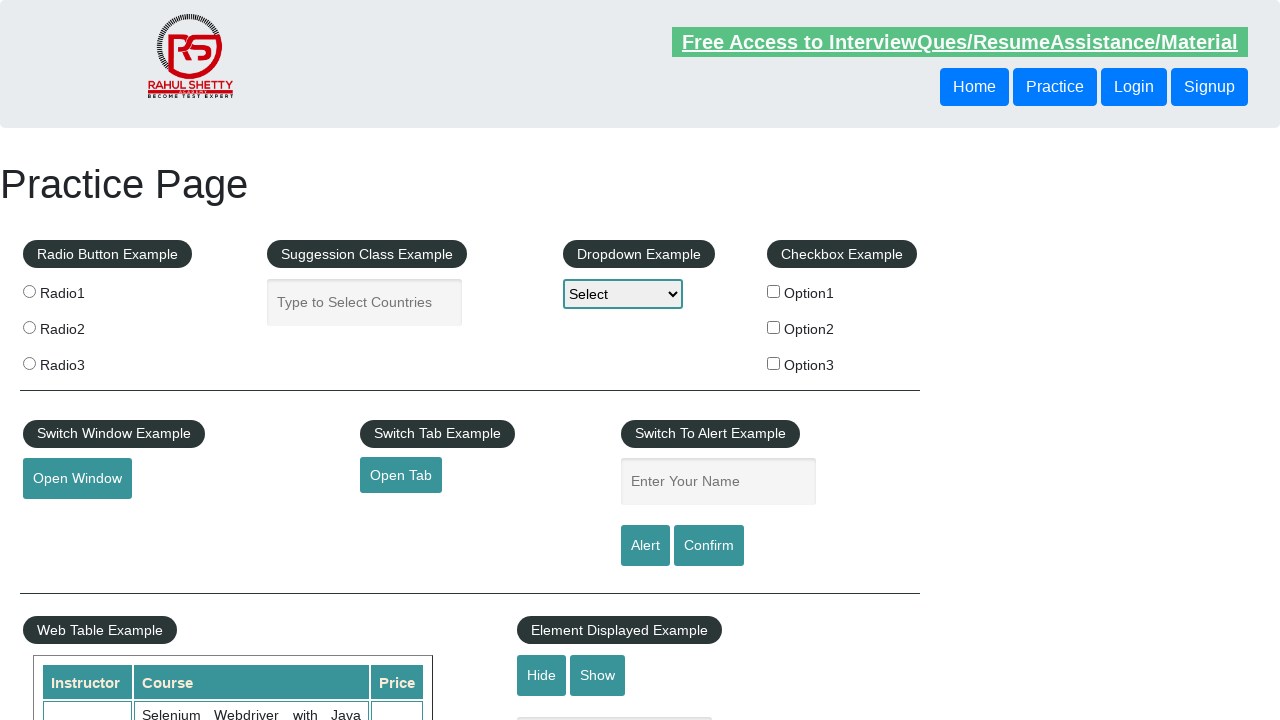

Clicked confirm button to trigger confirm dialog at (709, 546) on #confirmbtn
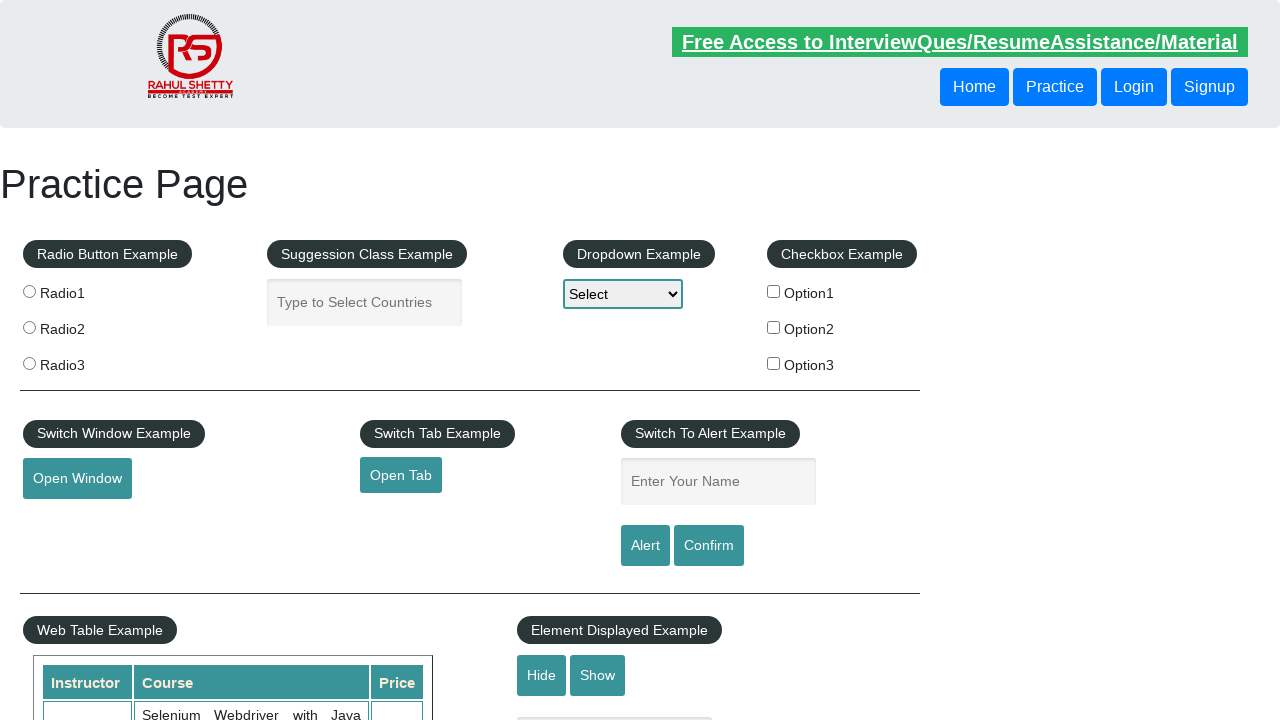

Set up dialog handler to dismiss dialogs
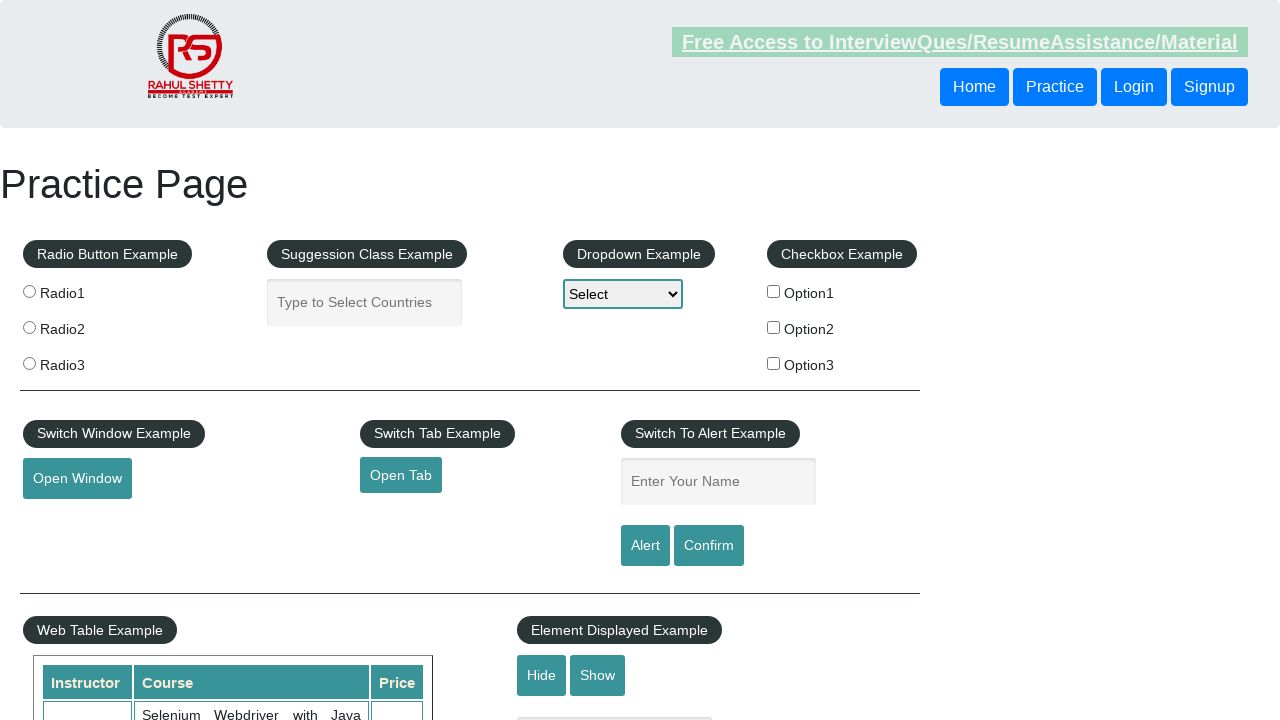

Clicked confirm button and dismissed the confirm dialog at (709, 546) on #confirmbtn
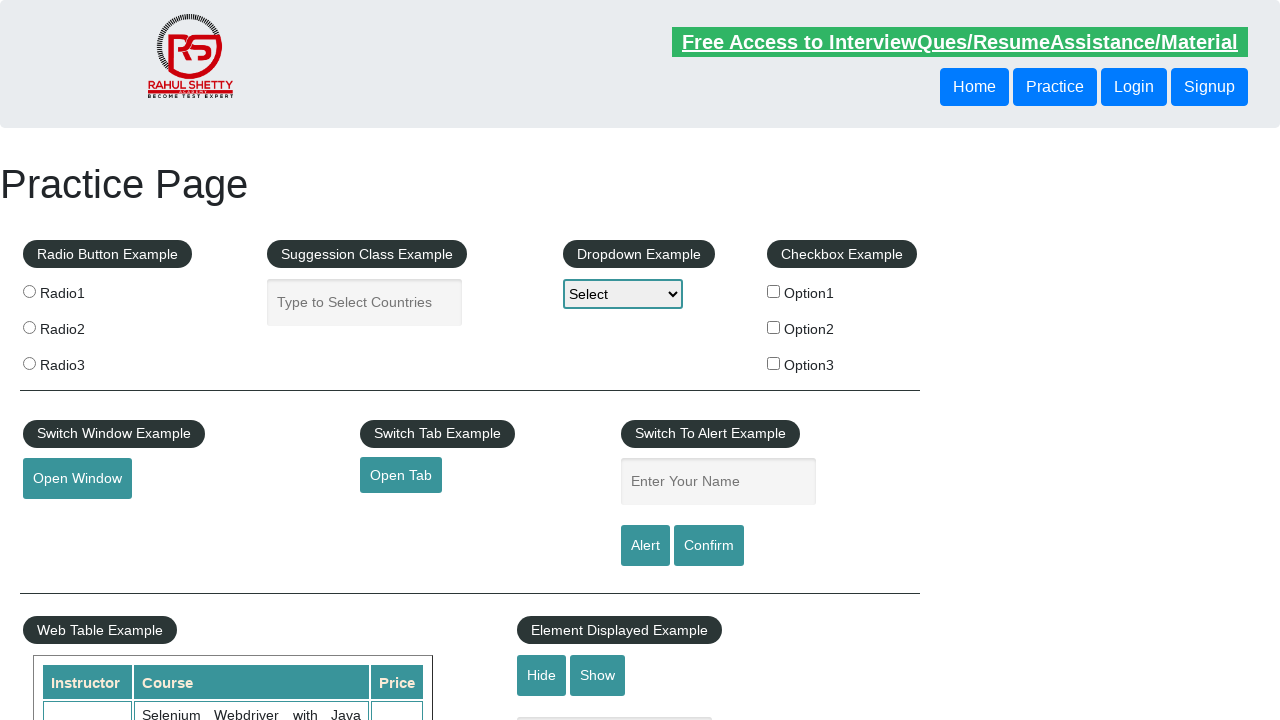

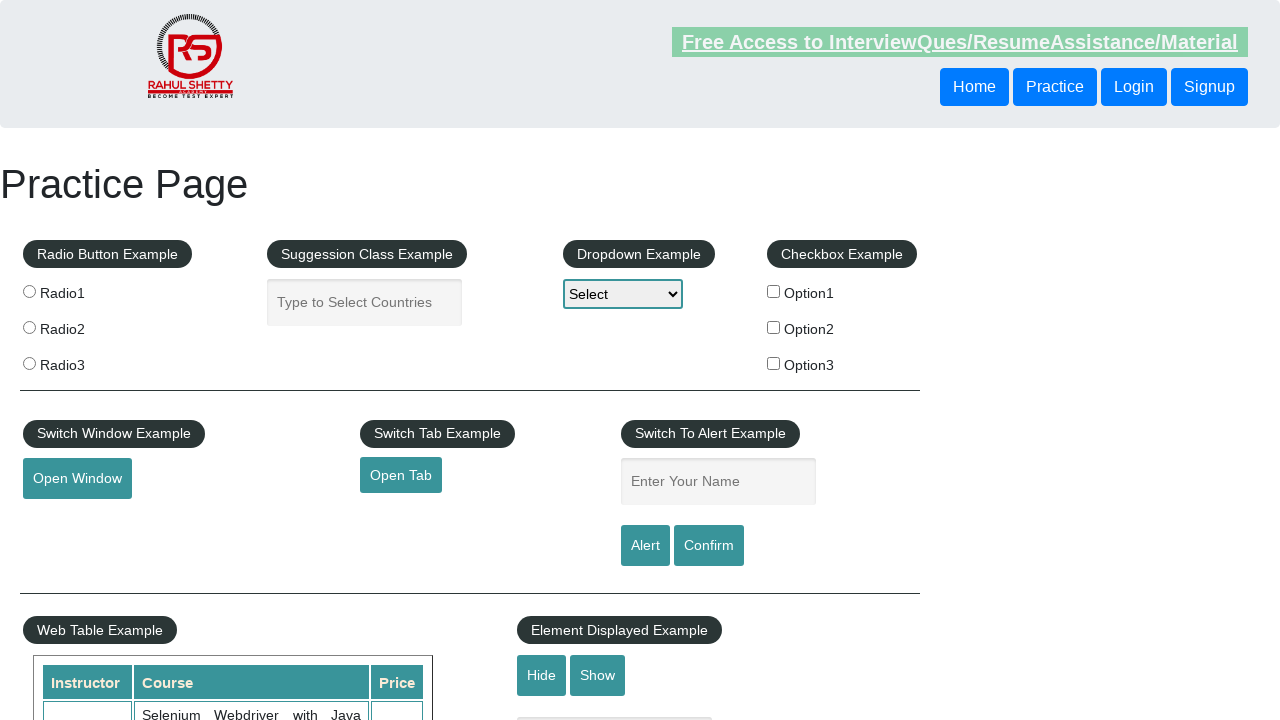